Tests the add/remove elements functionality by clicking the "Add Element" button twice to create two delete buttons, then clicking one delete button to verify it removes correctly.

Starting URL: https://the-internet.herokuapp.com/add_remove_elements/

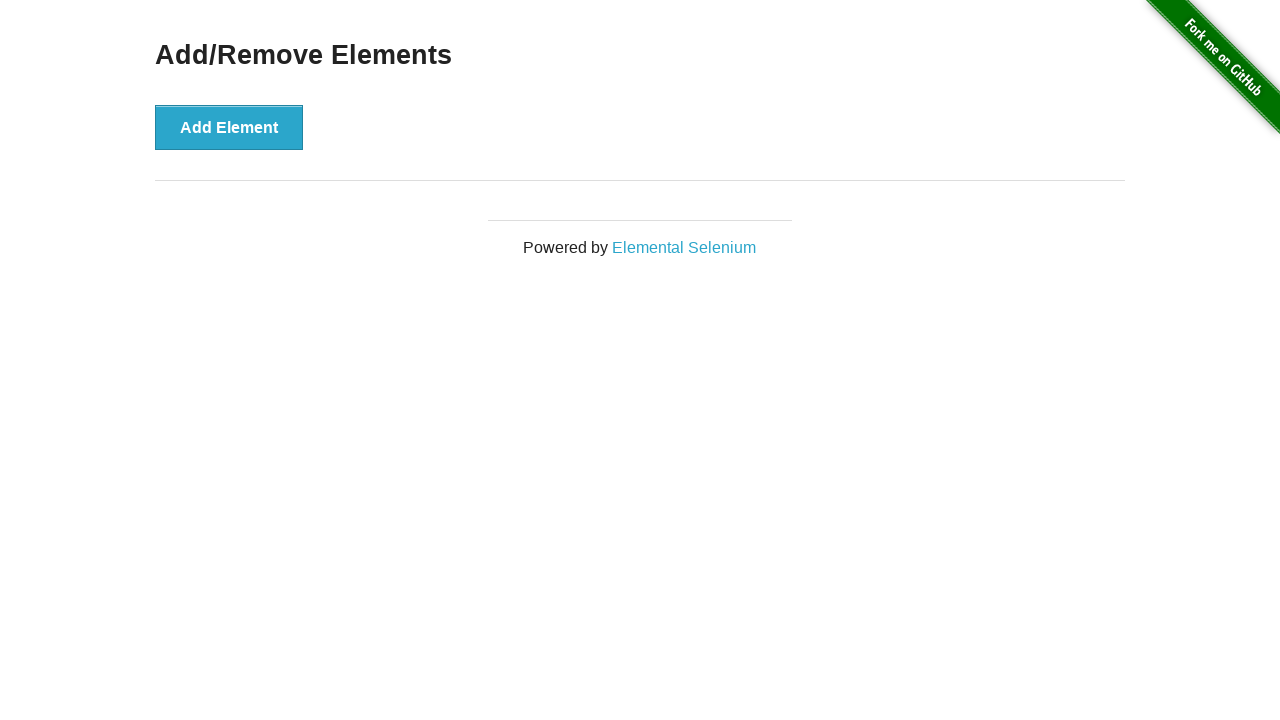

Clicked 'Add Element' button first time at (229, 127) on [onclick='addElement()']
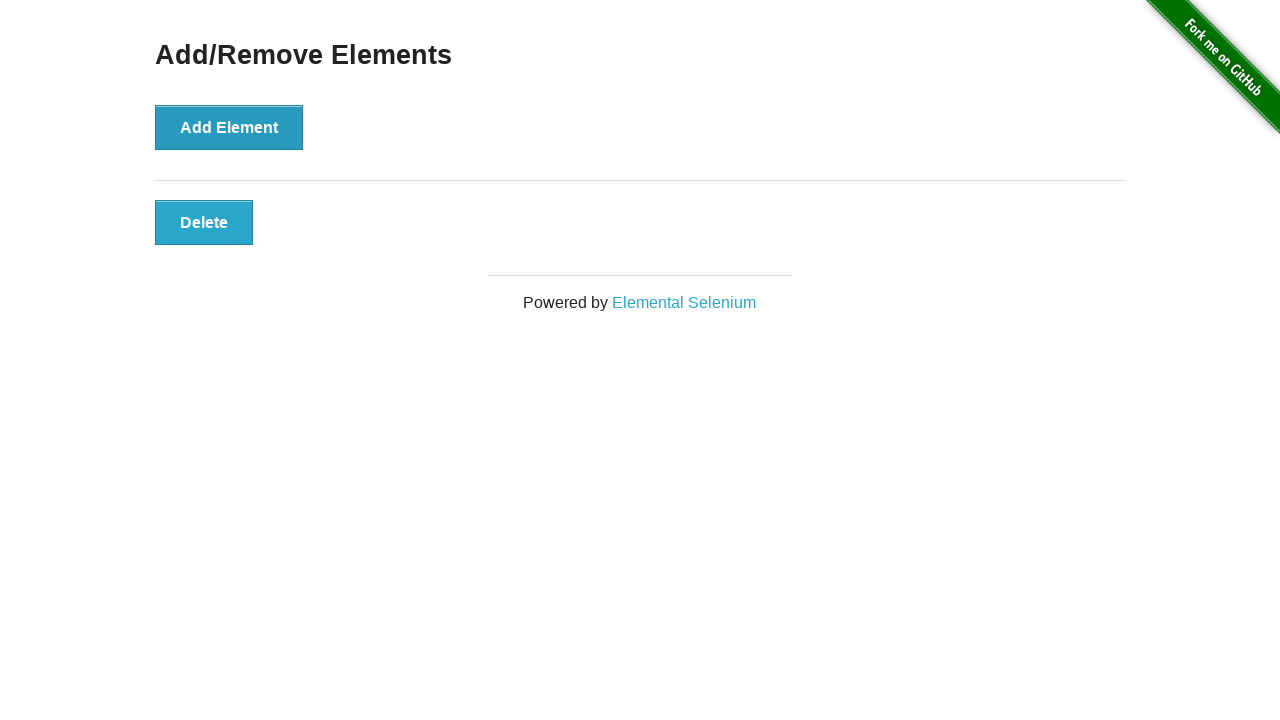

Clicked 'Add Element' button second time at (229, 127) on [onclick='addElement()']
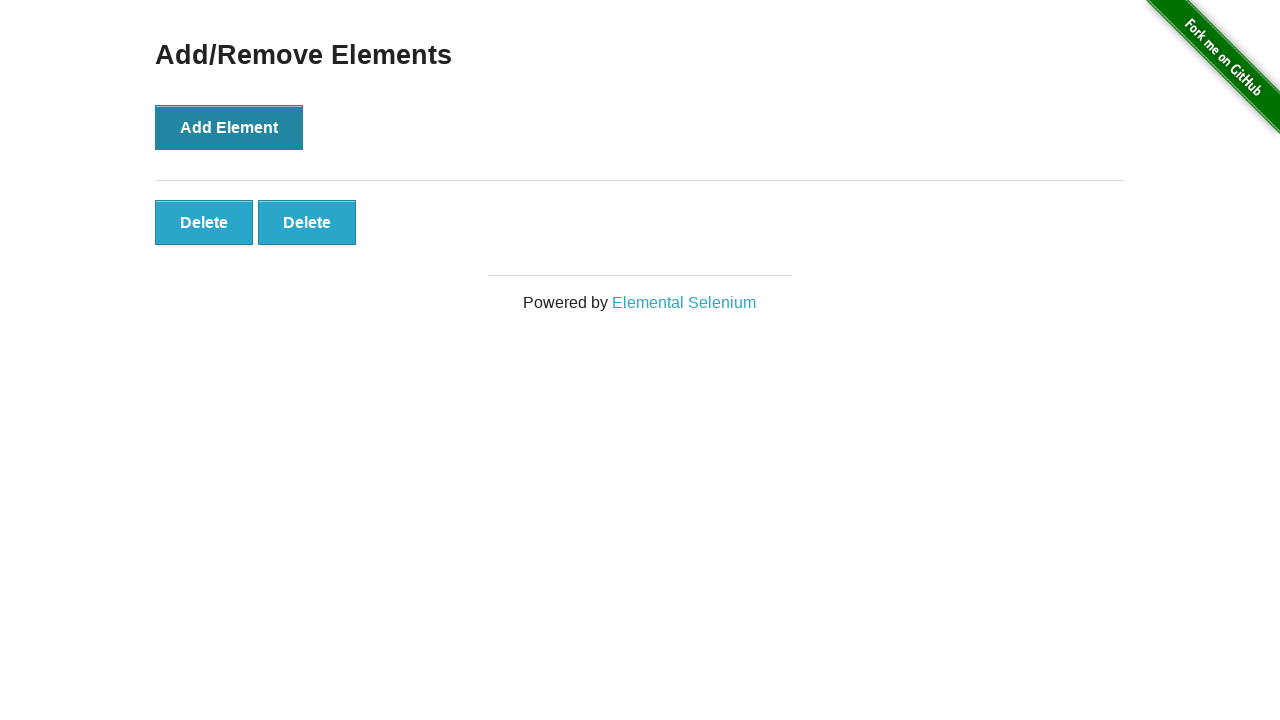

Located delete buttons on page
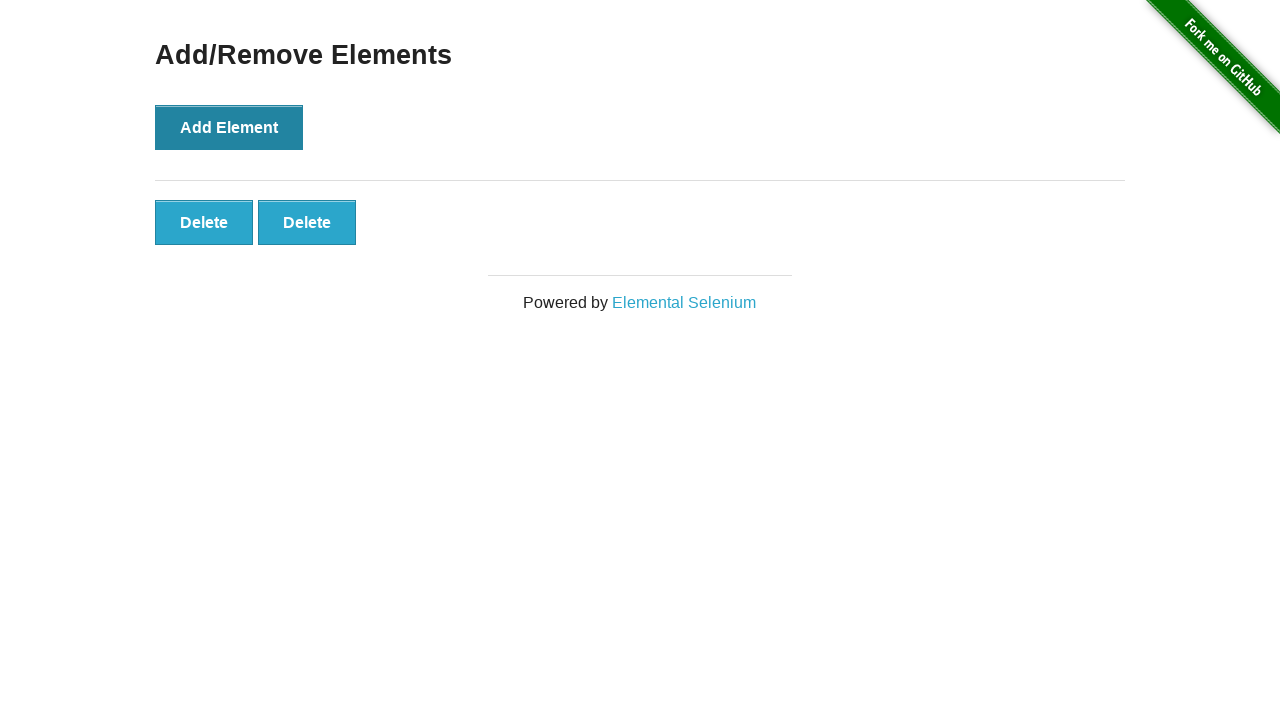

Verified 2 delete buttons are present
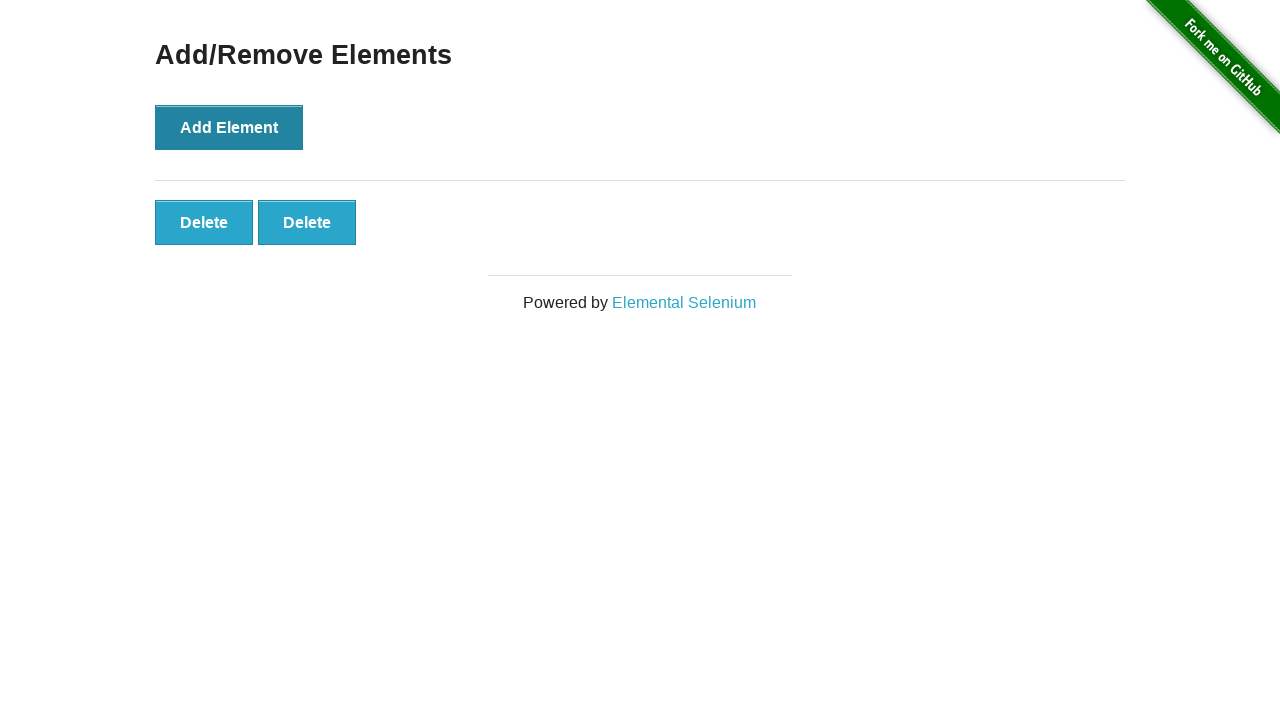

Clicked the first delete button to remove one element at (204, 222) on [onclick='deleteElement()'] >> nth=0
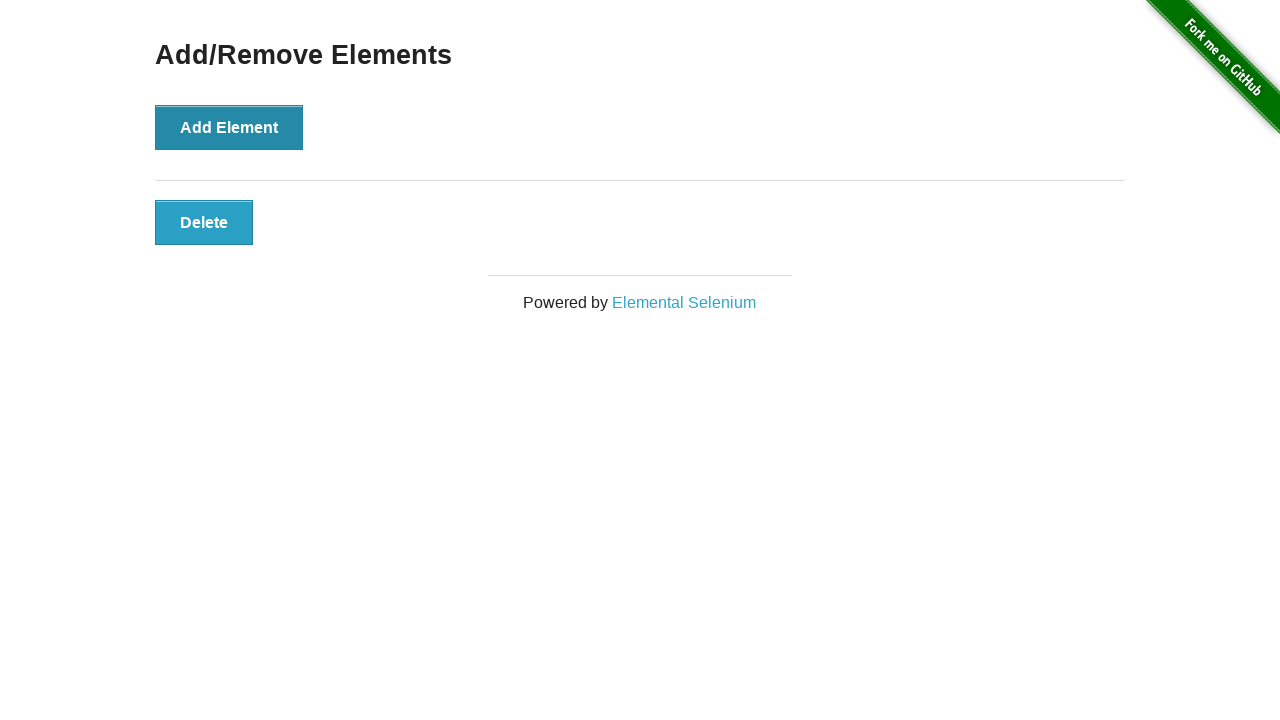

Re-located delete buttons on page
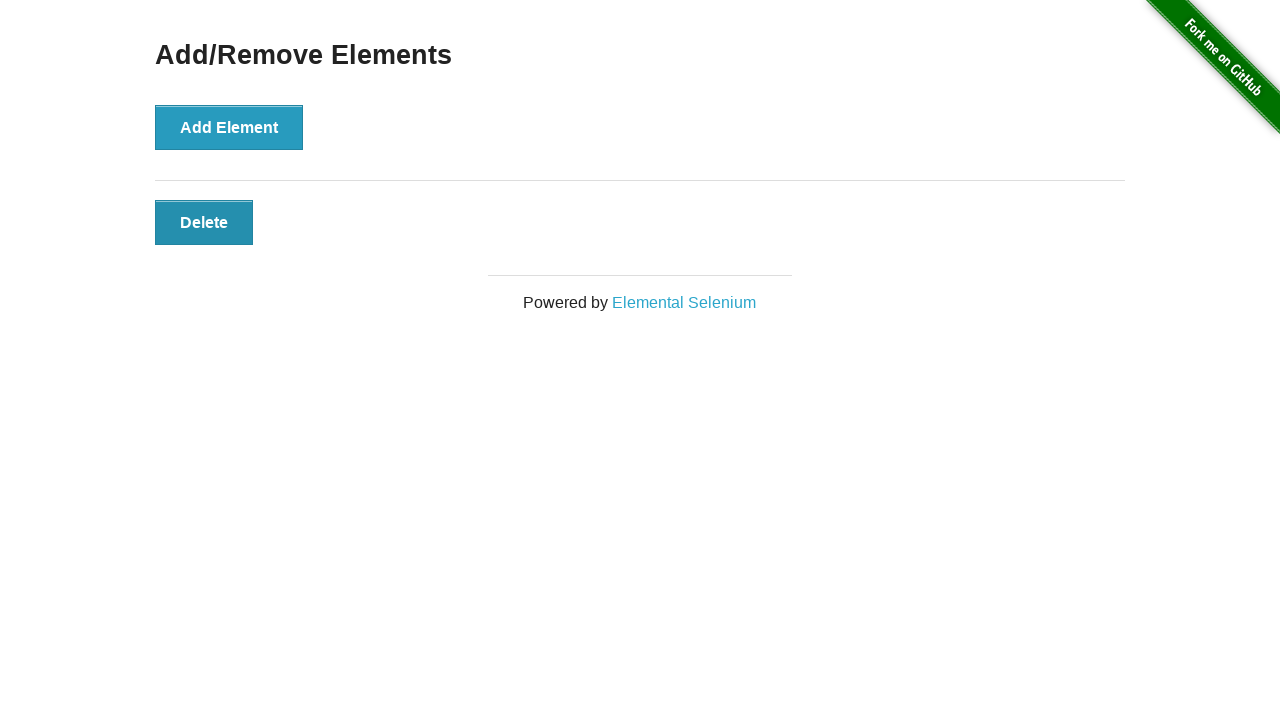

Verified only 1 delete button remains after deletion
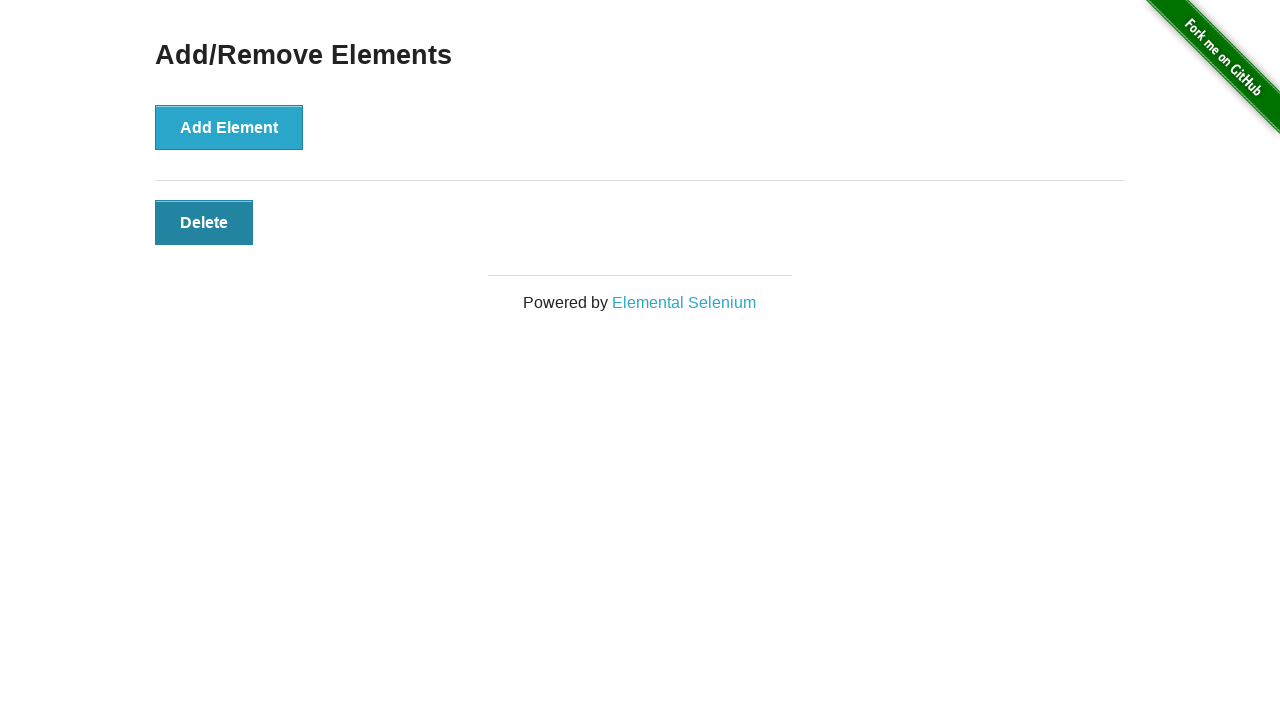

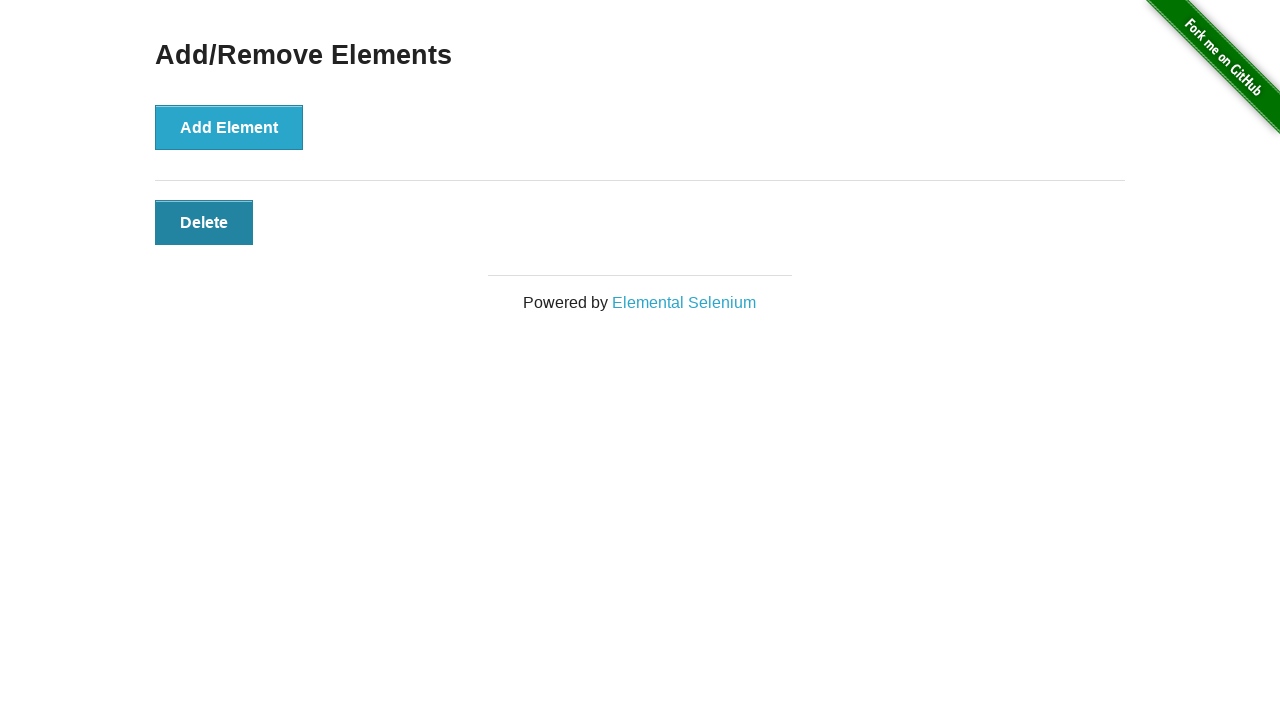